Tests handling of a confirm alert by accepting it (clicking OK)

Starting URL: https://the-internet.herokuapp.com/javascript_alerts

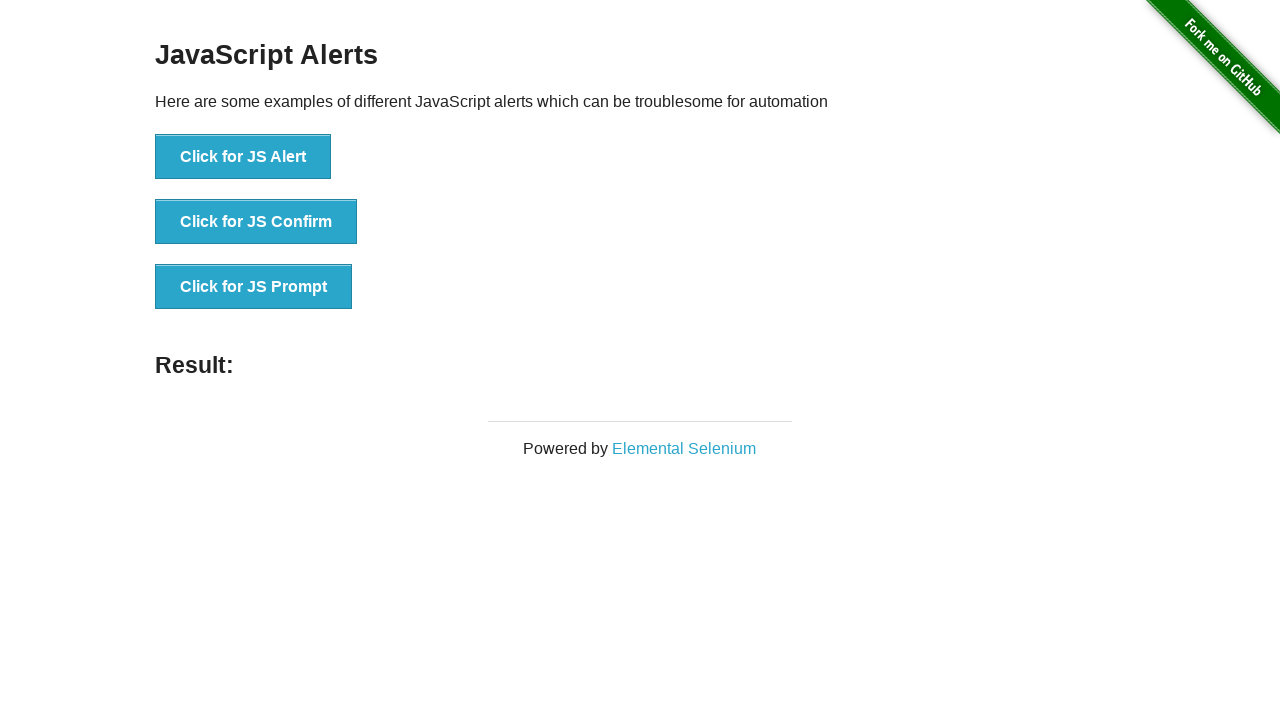

Clicked button to trigger confirm alert at (256, 222) on #content > div > ul > li:nth-child(2) > button
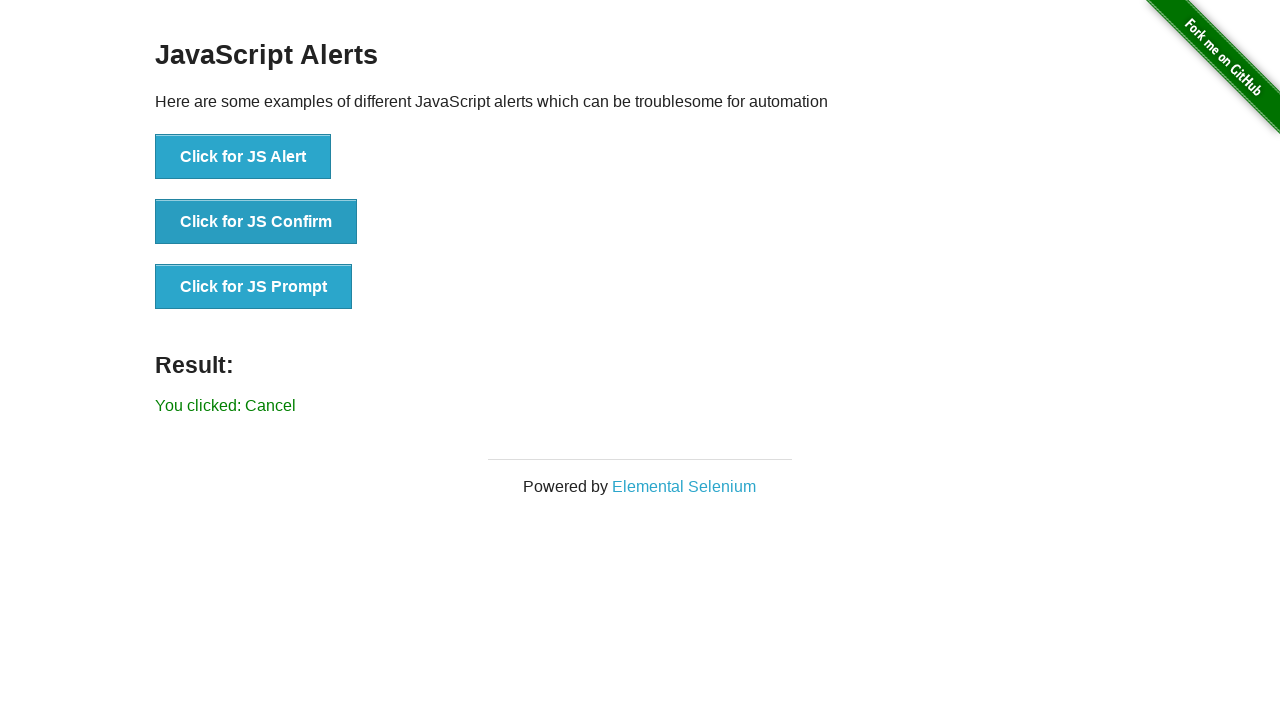

Set up dialog handler to accept confirm alert
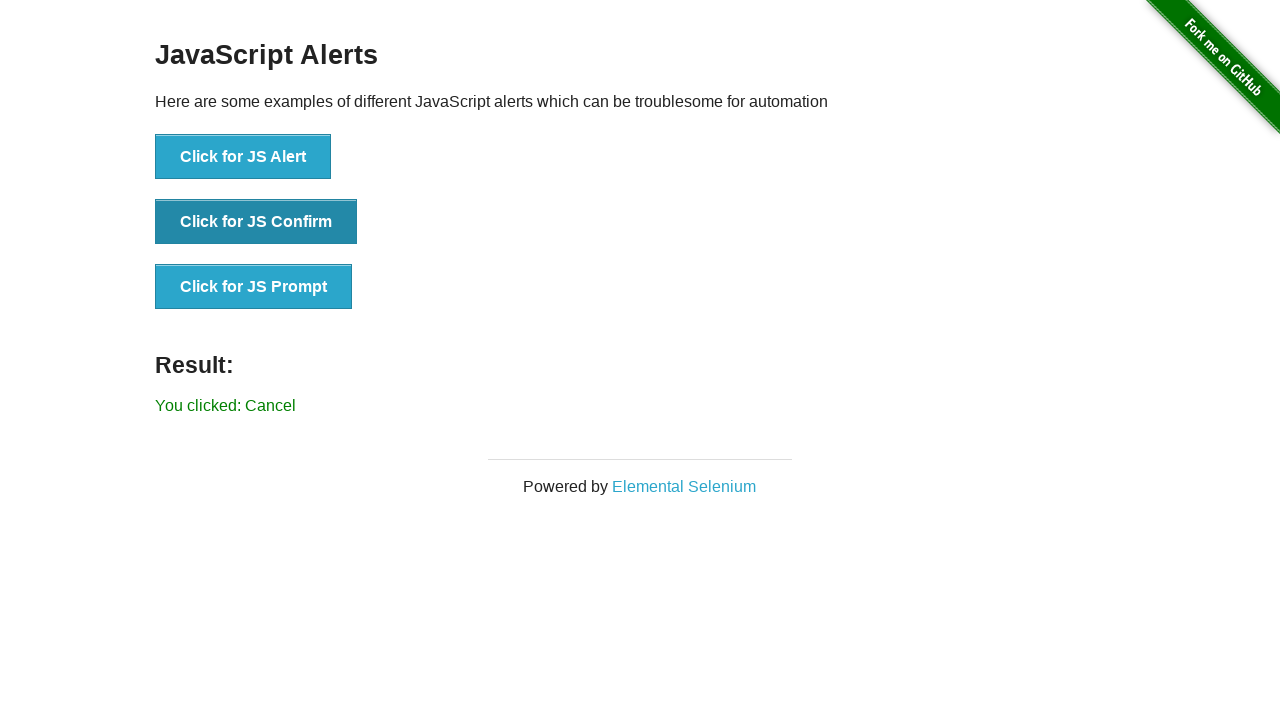

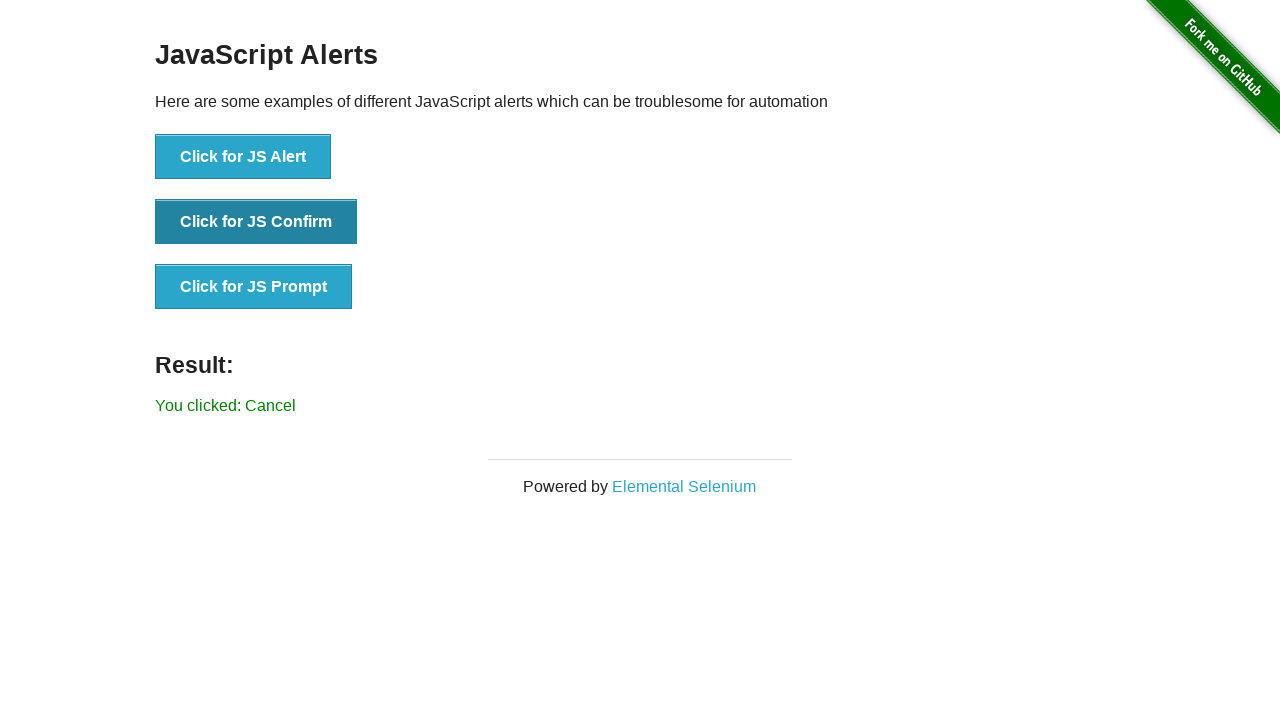